Fills first name and job title fields and submits the form without selecting radio button

Starting URL: http://formy-project.herokuapp.com/form

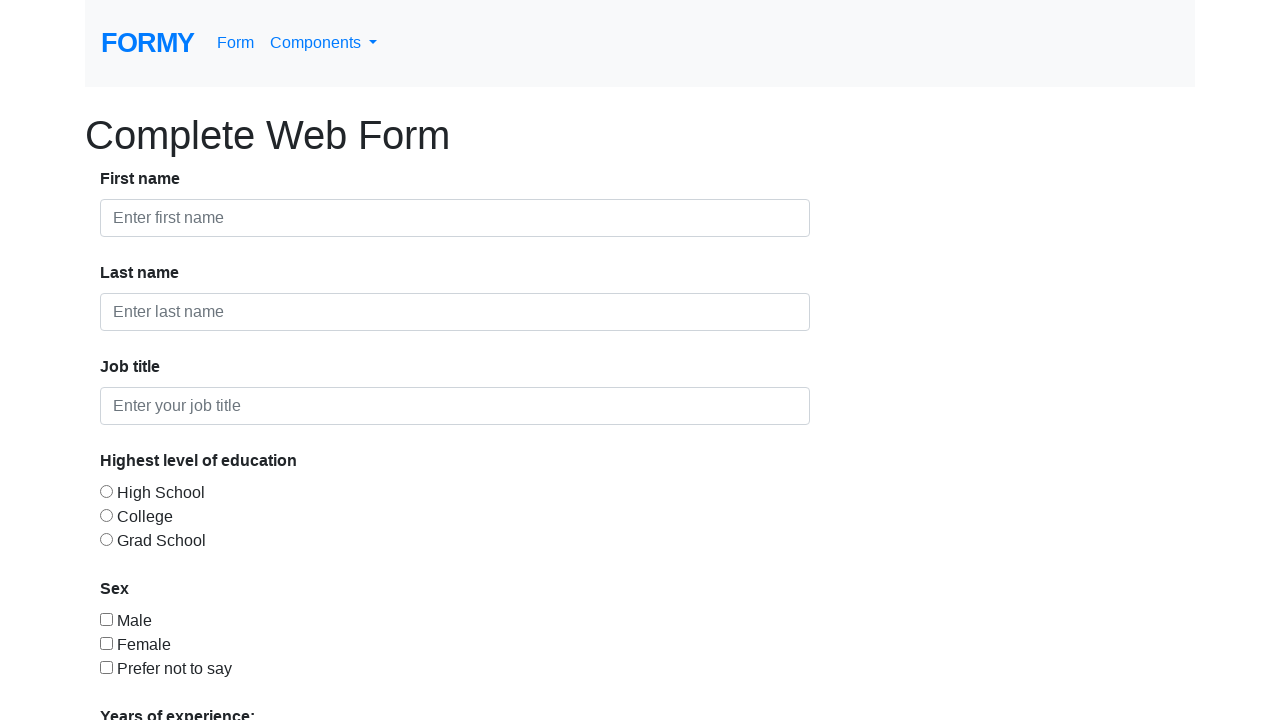

Filled first name field with 'Mohamad' on #first-name
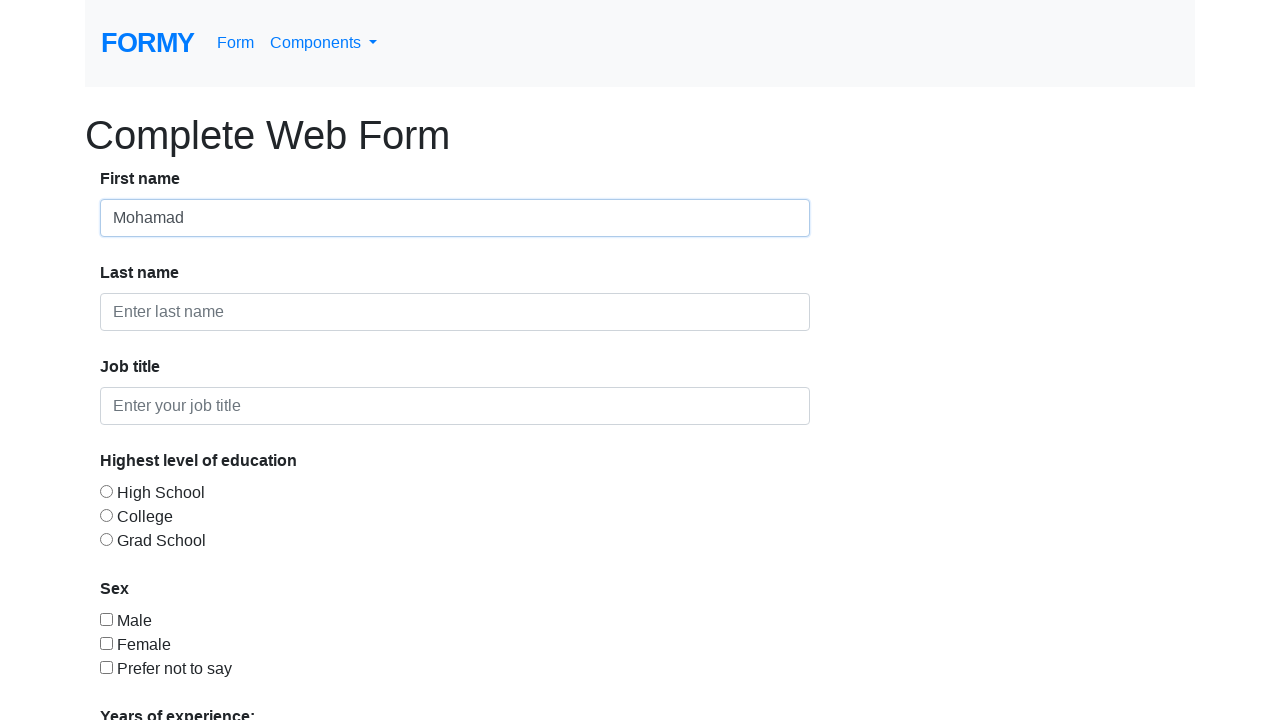

Filled job title field with 'Engineer' on #job-title
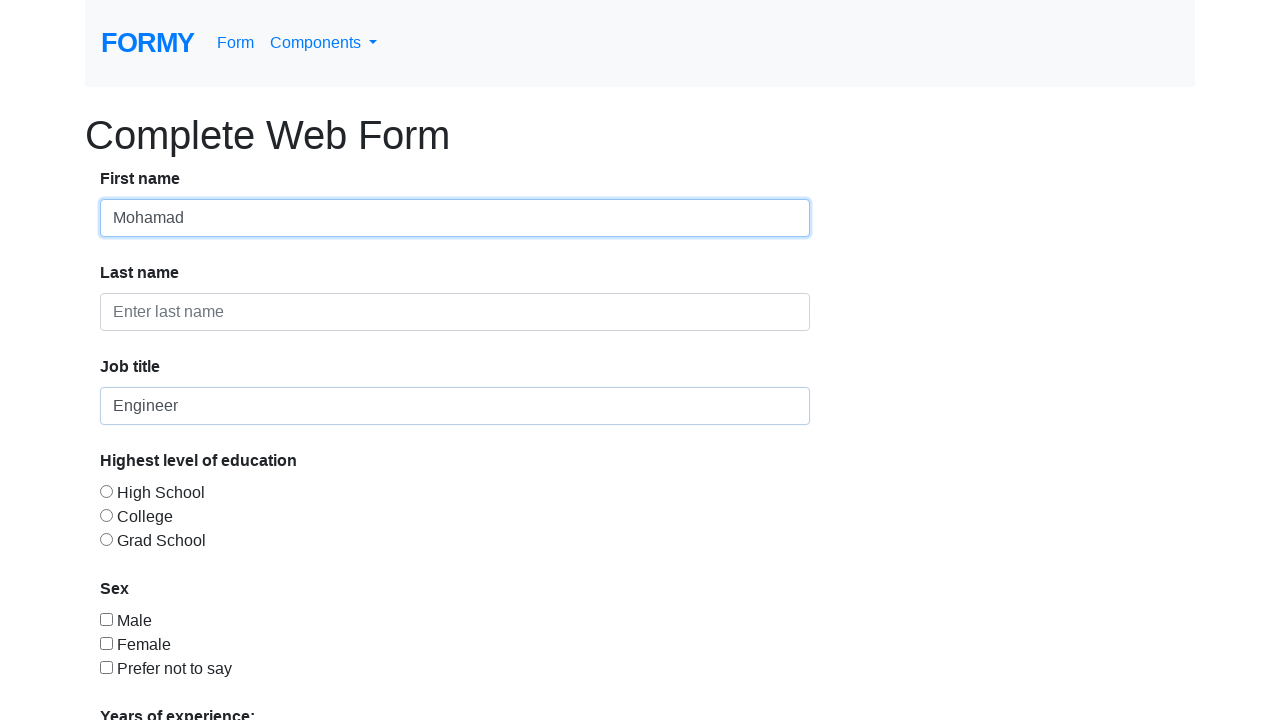

Clicked on first name field at (455, 218) on #first-name
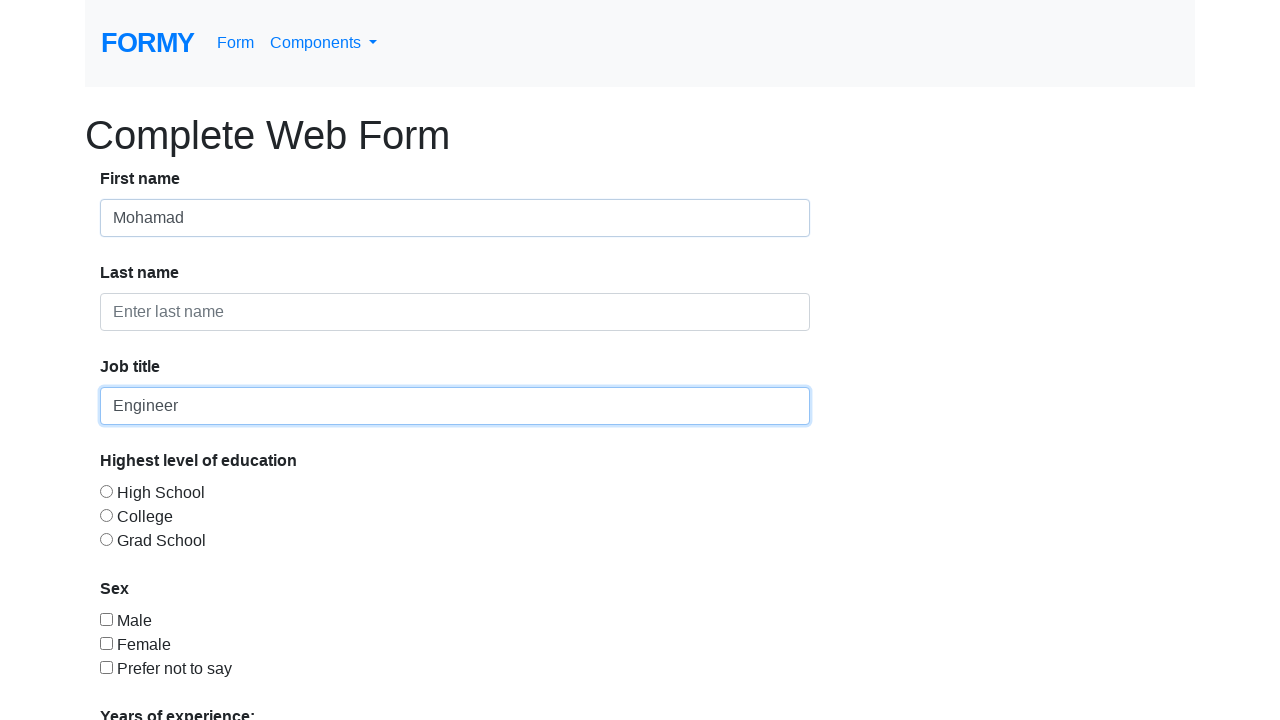

Clicked on job title field at (455, 406) on #job-title
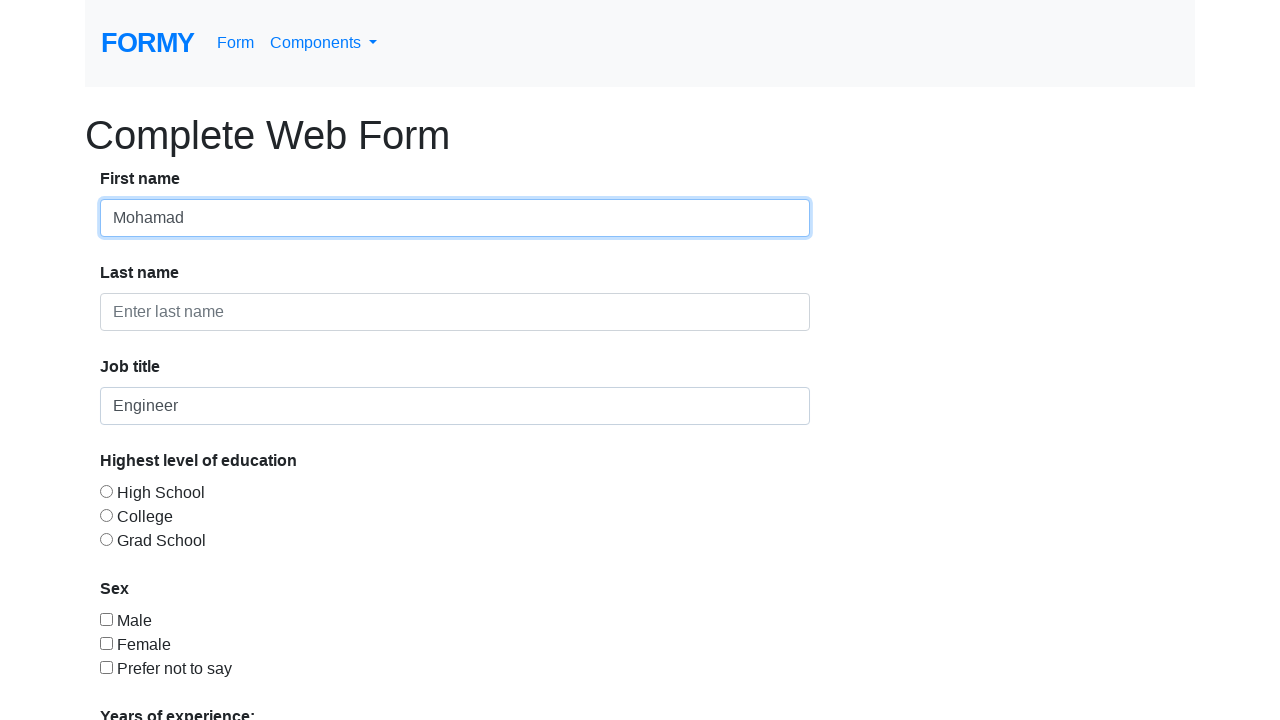

Clicked submit button to submit form without selecting radio button at (148, 680) on xpath=/html/body/div/form/div/div[8]/a
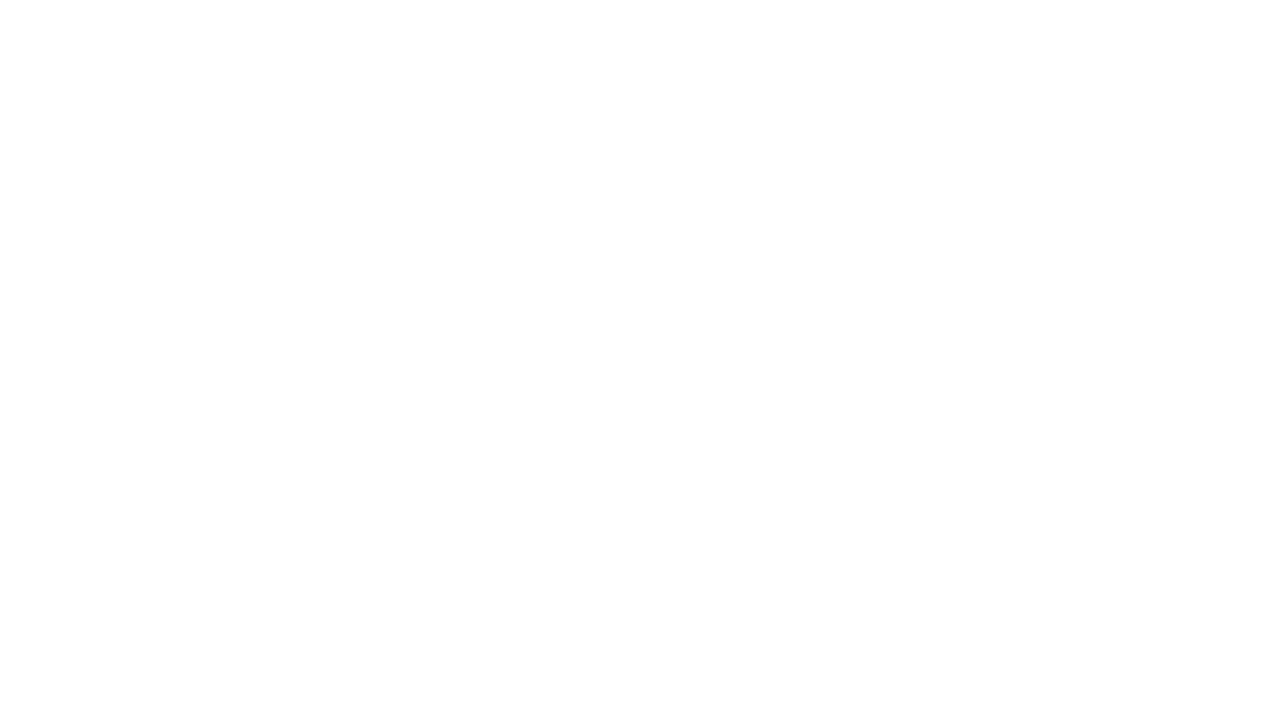

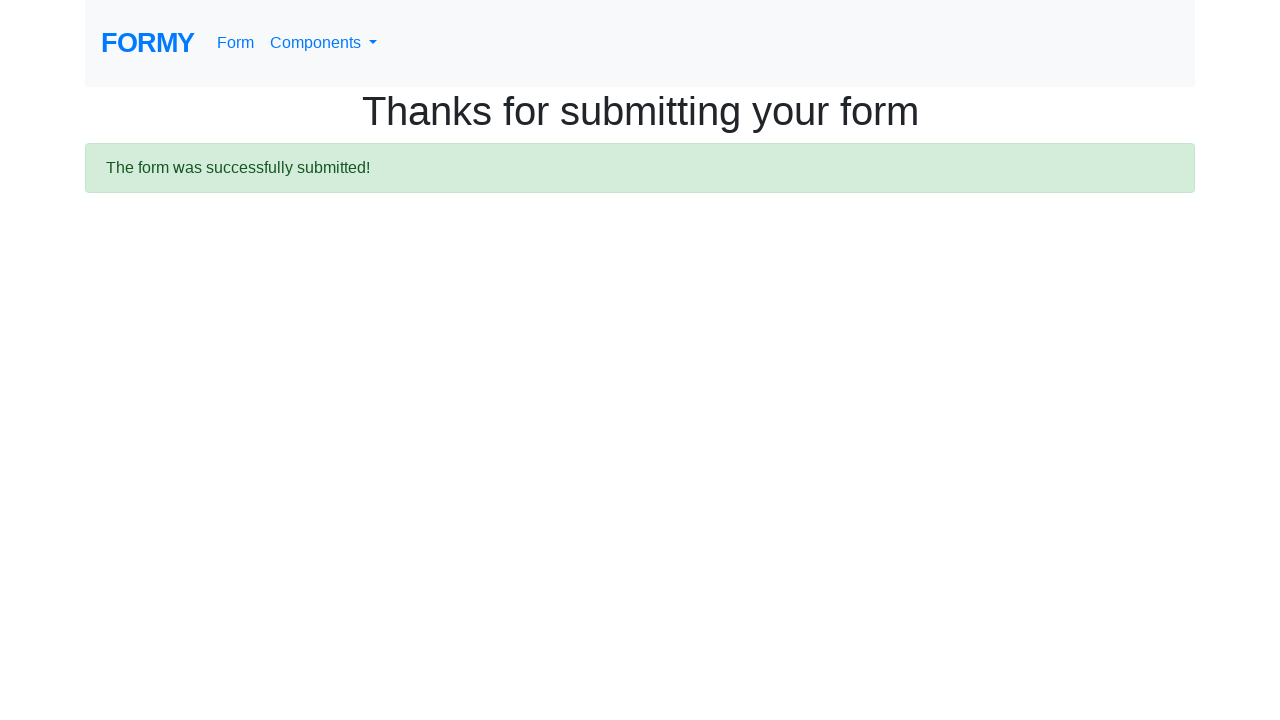